Navigates to a dropdown demo page and selects "Java" from a language dropdown menu

Starting URL: https://letcode.in/dropdowns

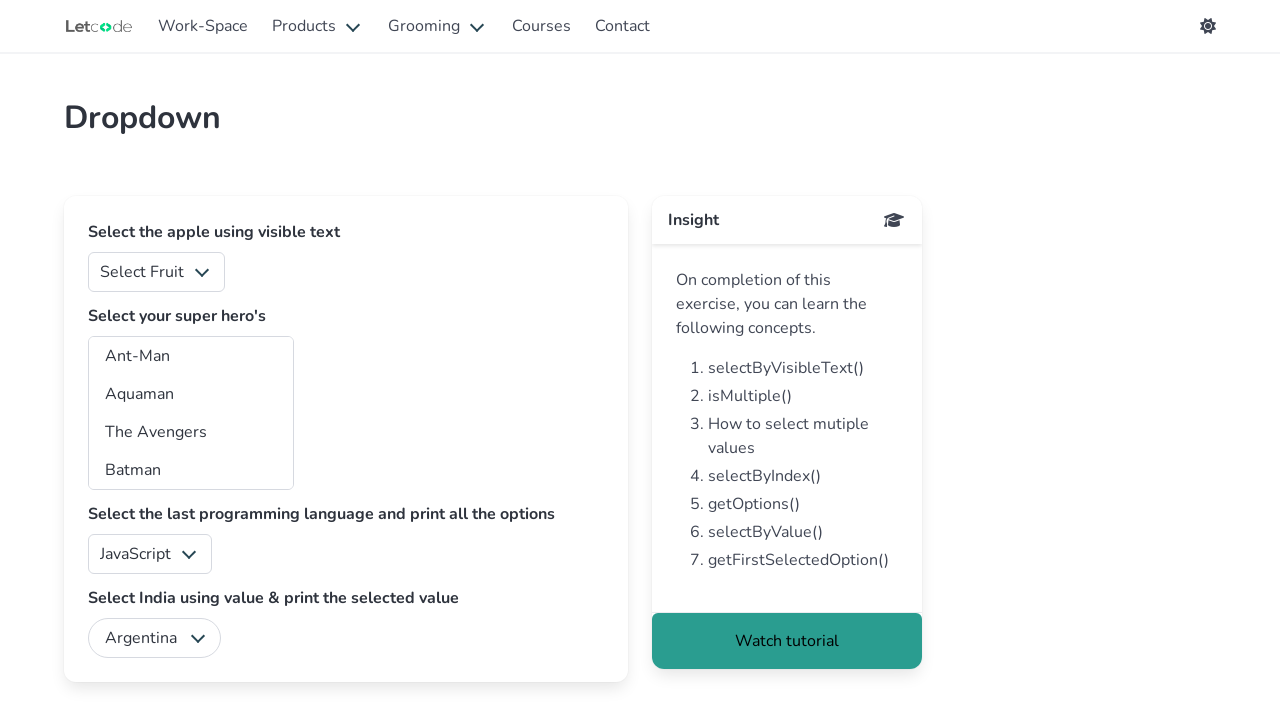

Navigated to dropdown demo page
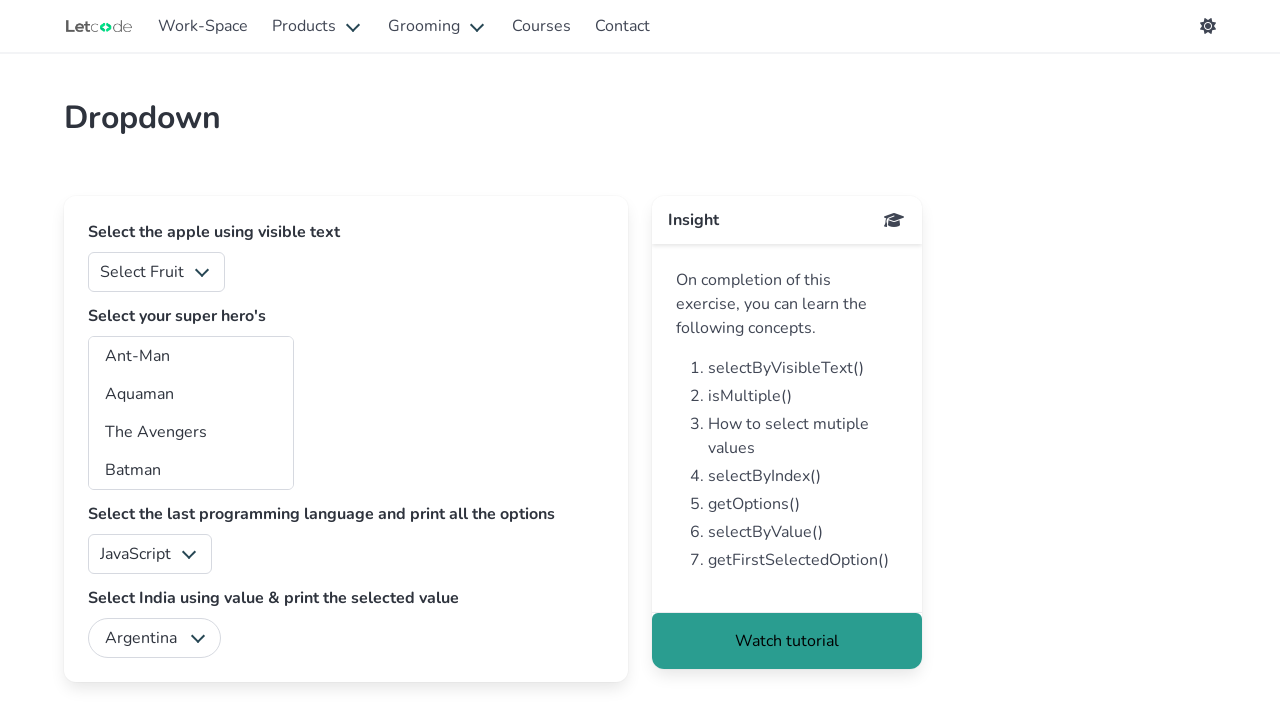

Selected 'Java' from language dropdown menu on #lang
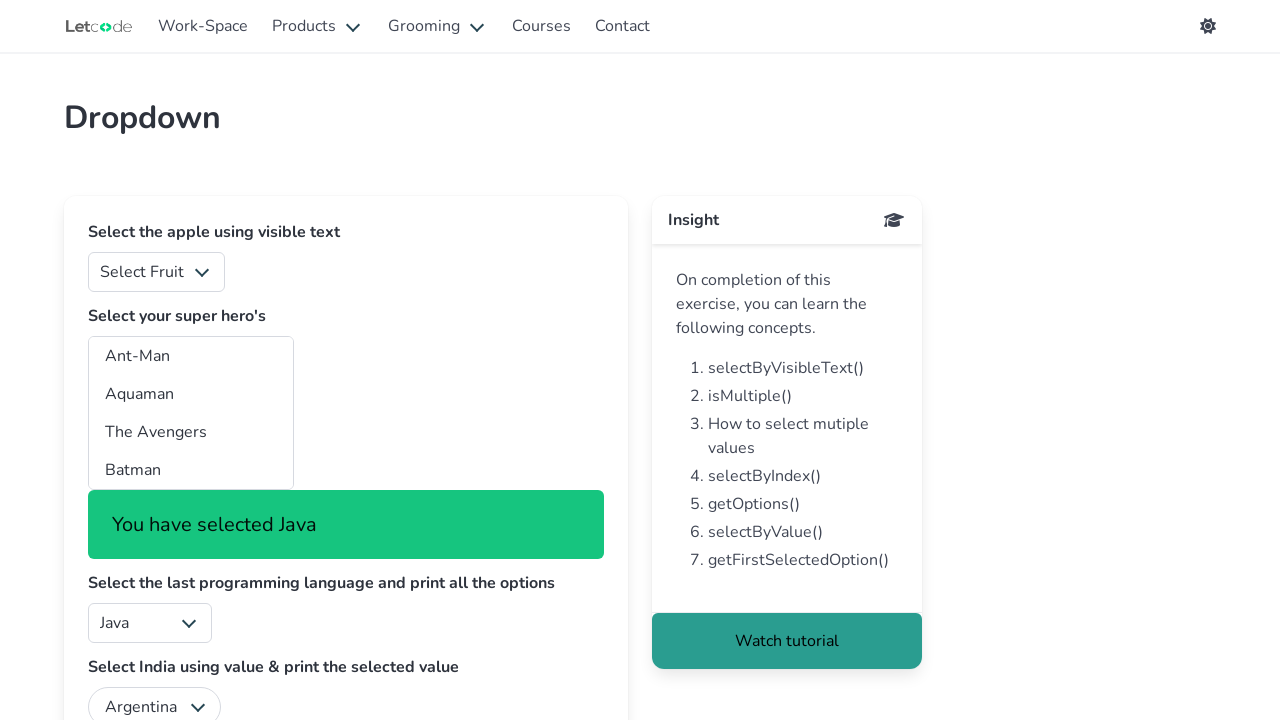

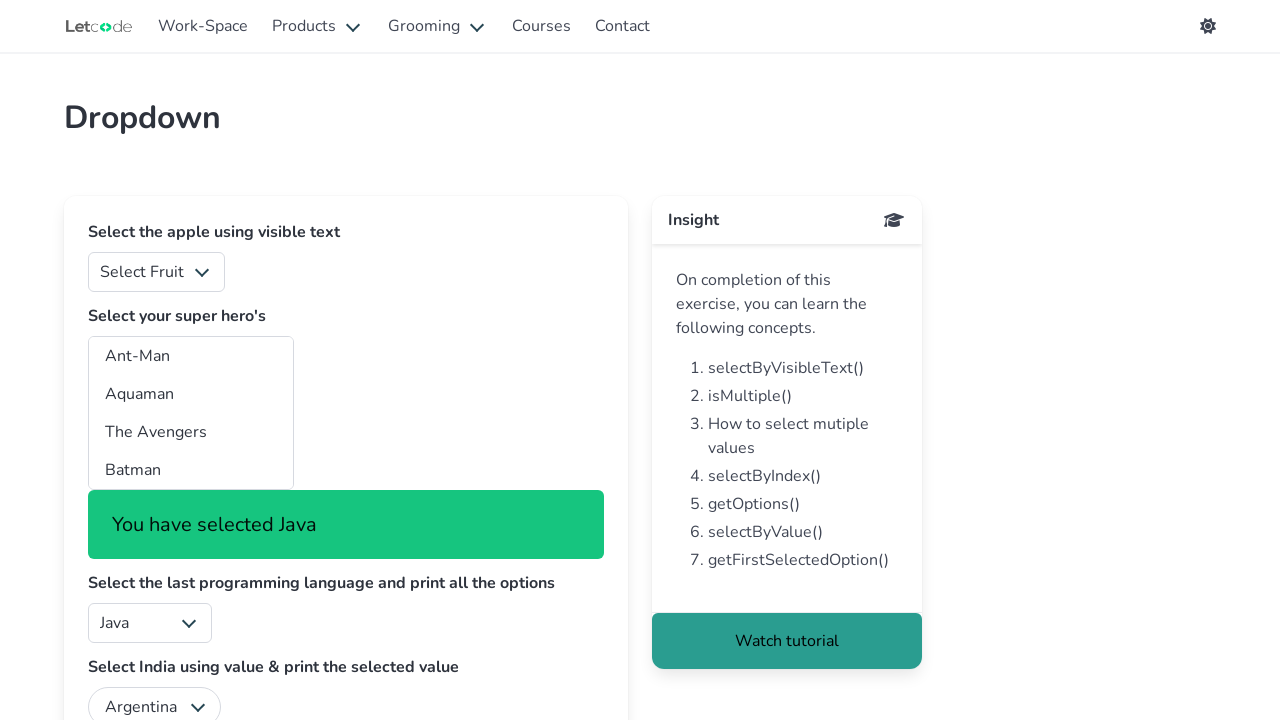